Tests navigation through footer links by opening each link in a new tab and verifying page titles

Starting URL: https://rahulshettyacademy.com/AutomationPractice/

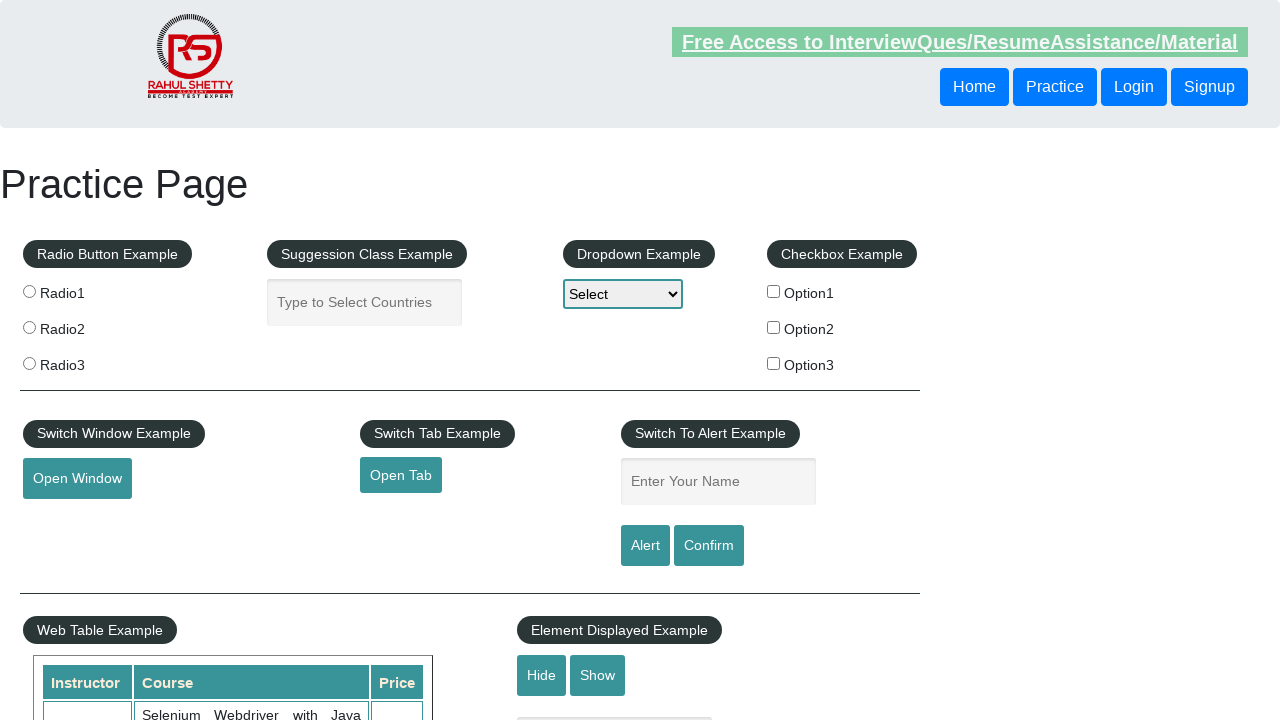

Counted total links on page: 27
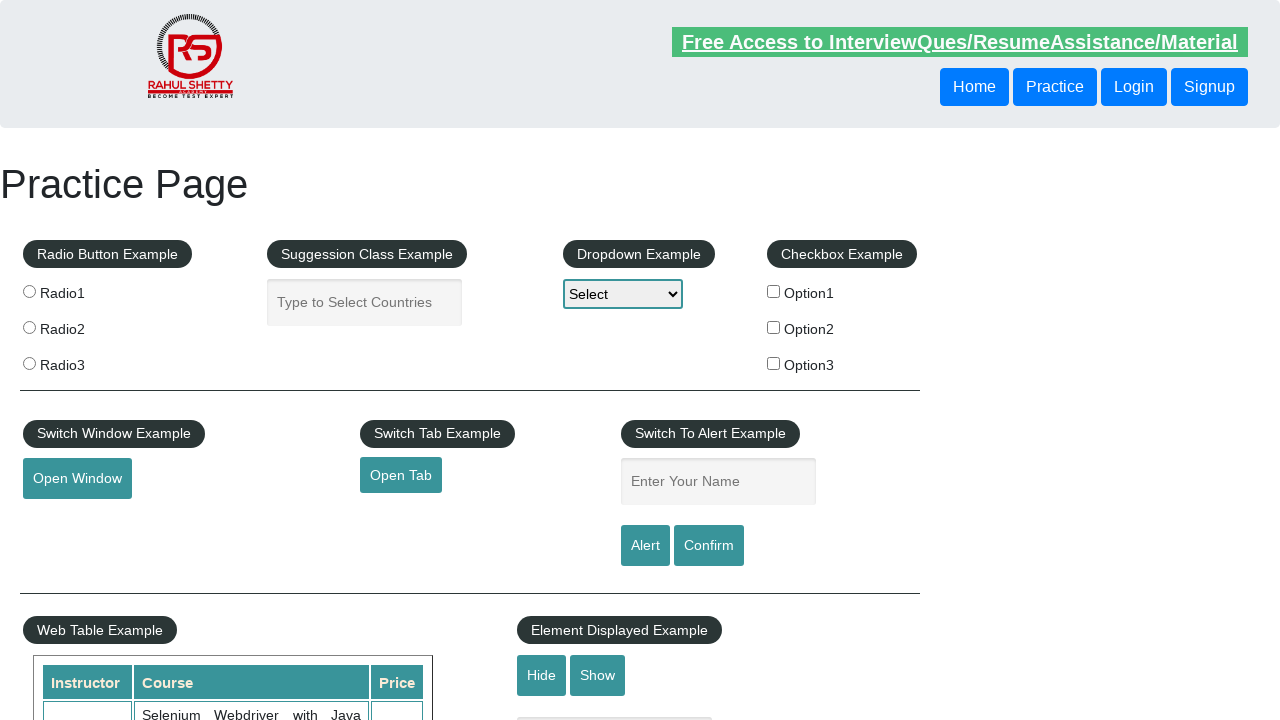

Counted links in footer section: 20
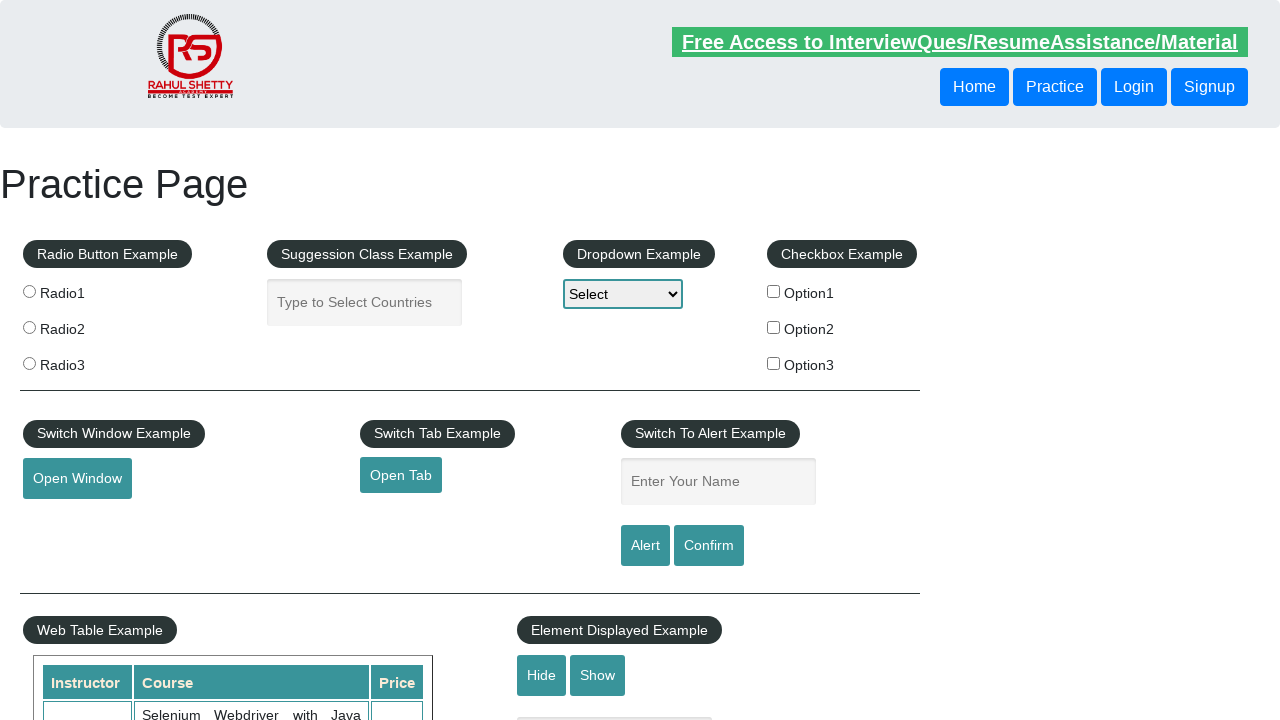

Counted links in first column of footer: 5
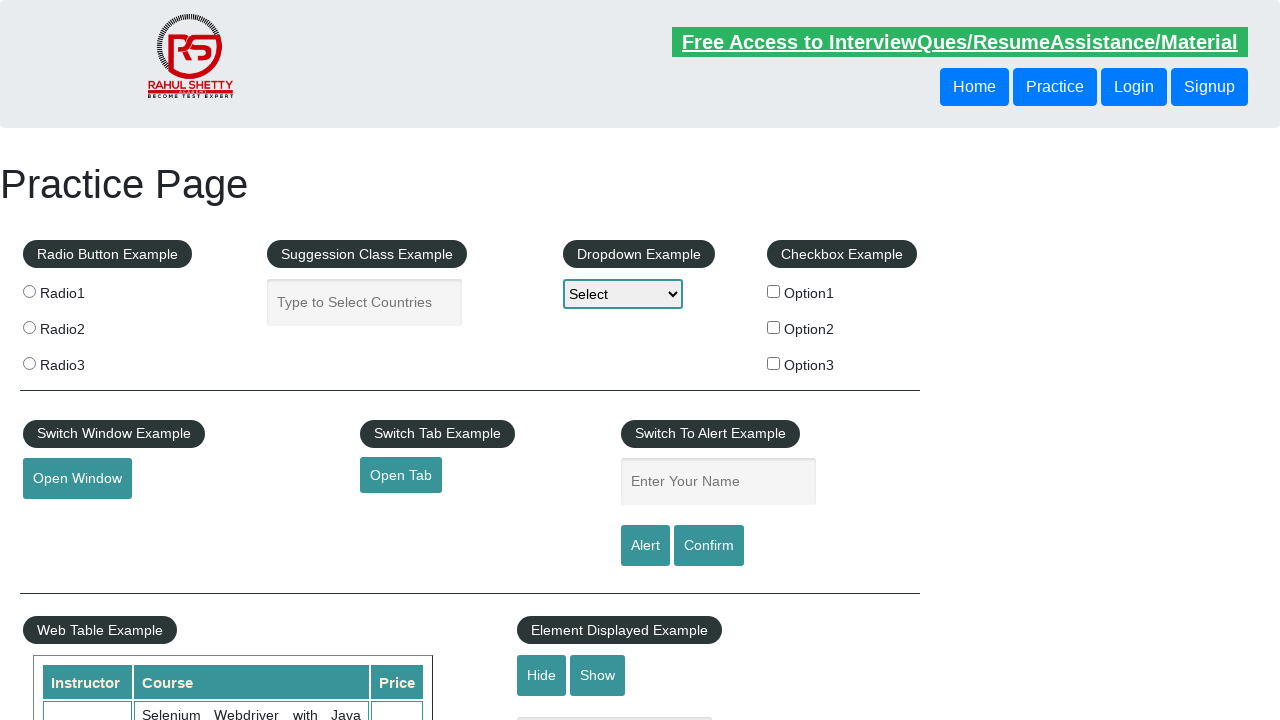

Located footer link at index 1
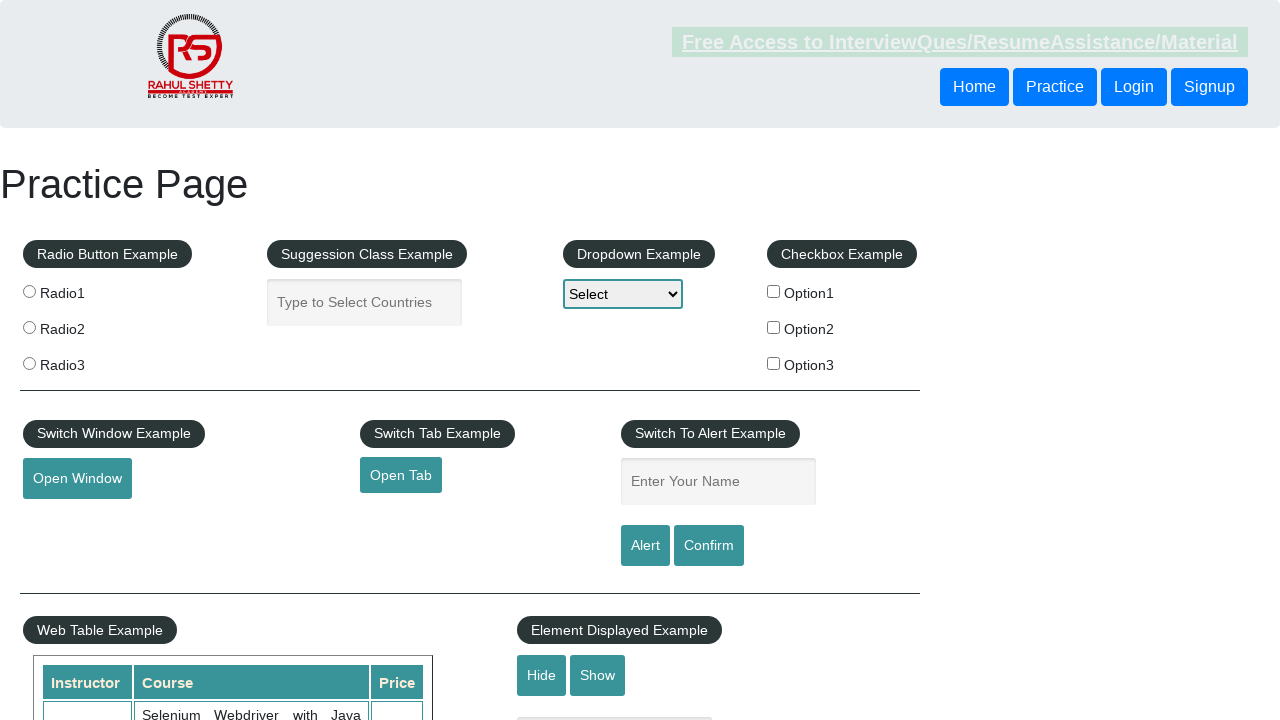

Opened footer link 1 in new tab using Ctrl+Click at (68, 520) on #gf-BIG table tbody tr td:nth-child(1) ul a >> nth=1
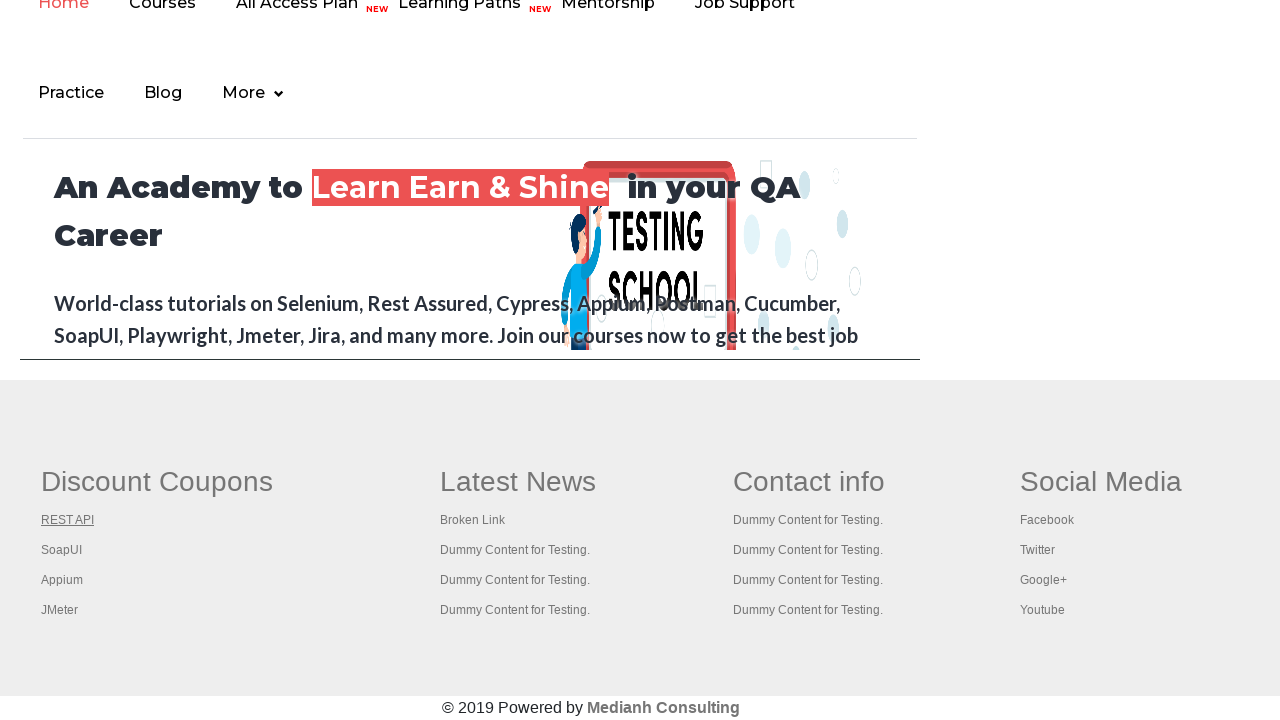

New tab page loaded, title: REST API Tutorial
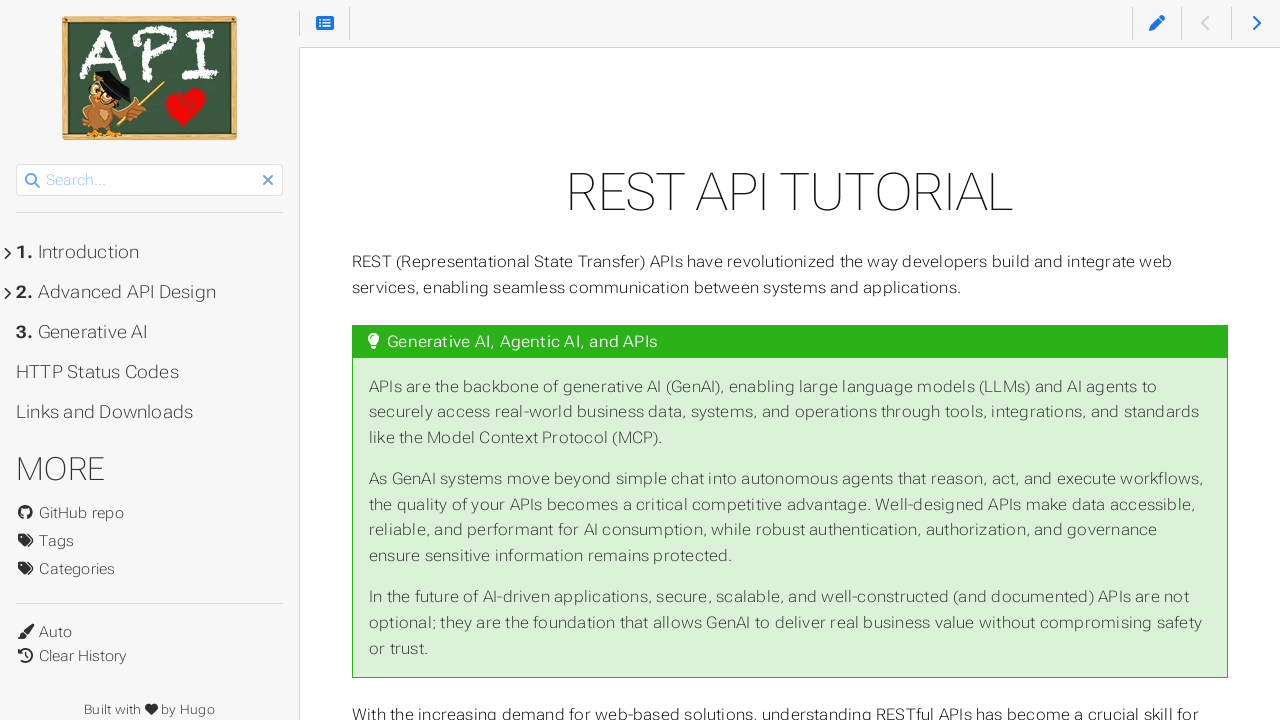

Closed new tab for footer link 1
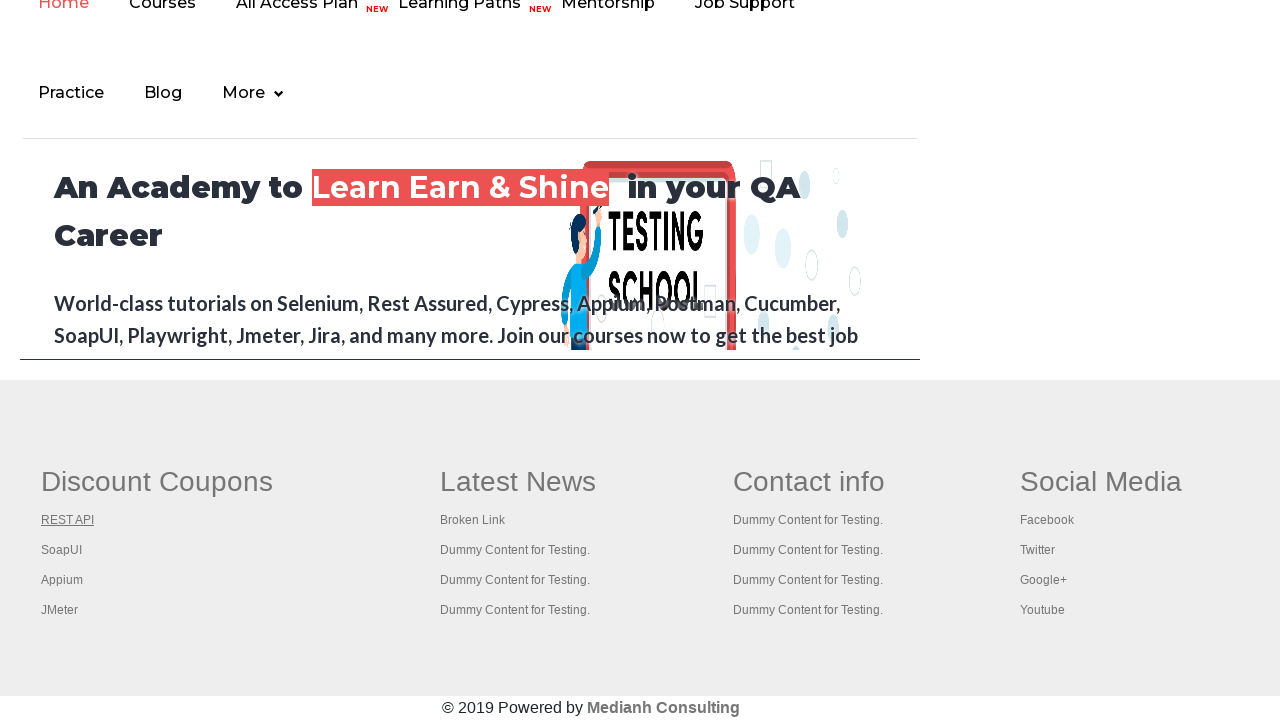

Located footer link at index 2
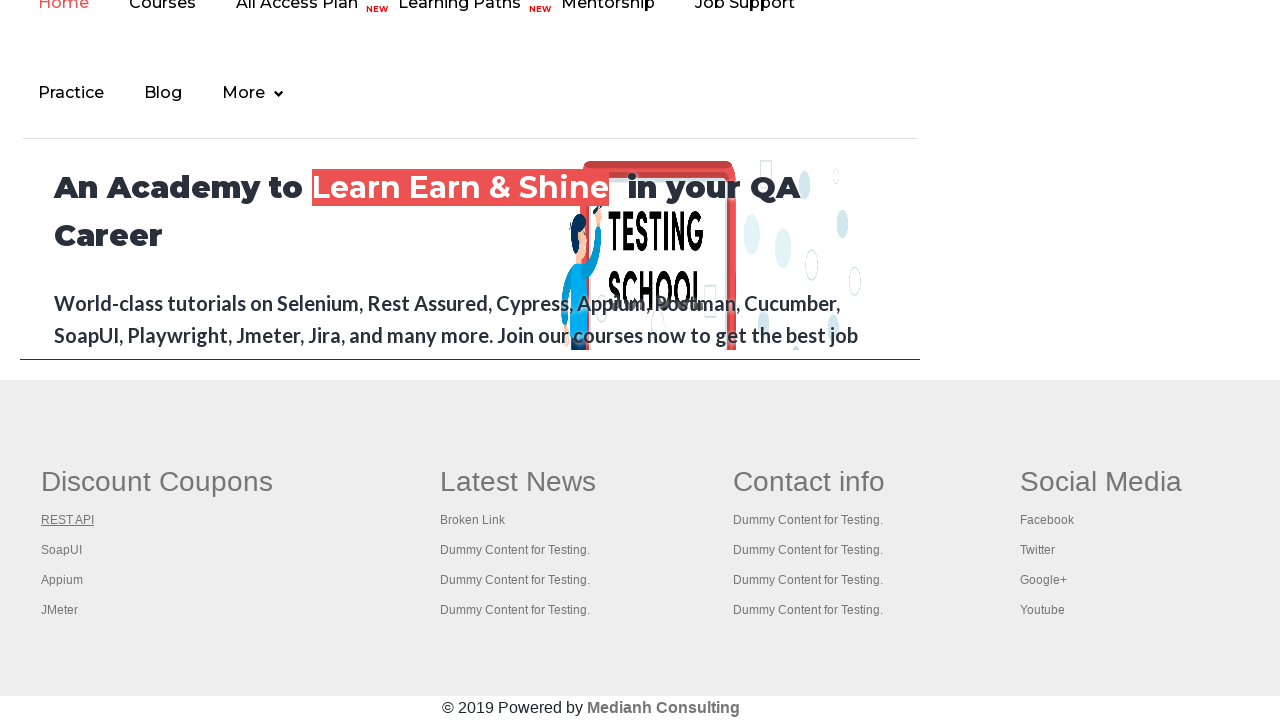

Opened footer link 2 in new tab using Ctrl+Click at (62, 550) on #gf-BIG table tbody tr td:nth-child(1) ul a >> nth=2
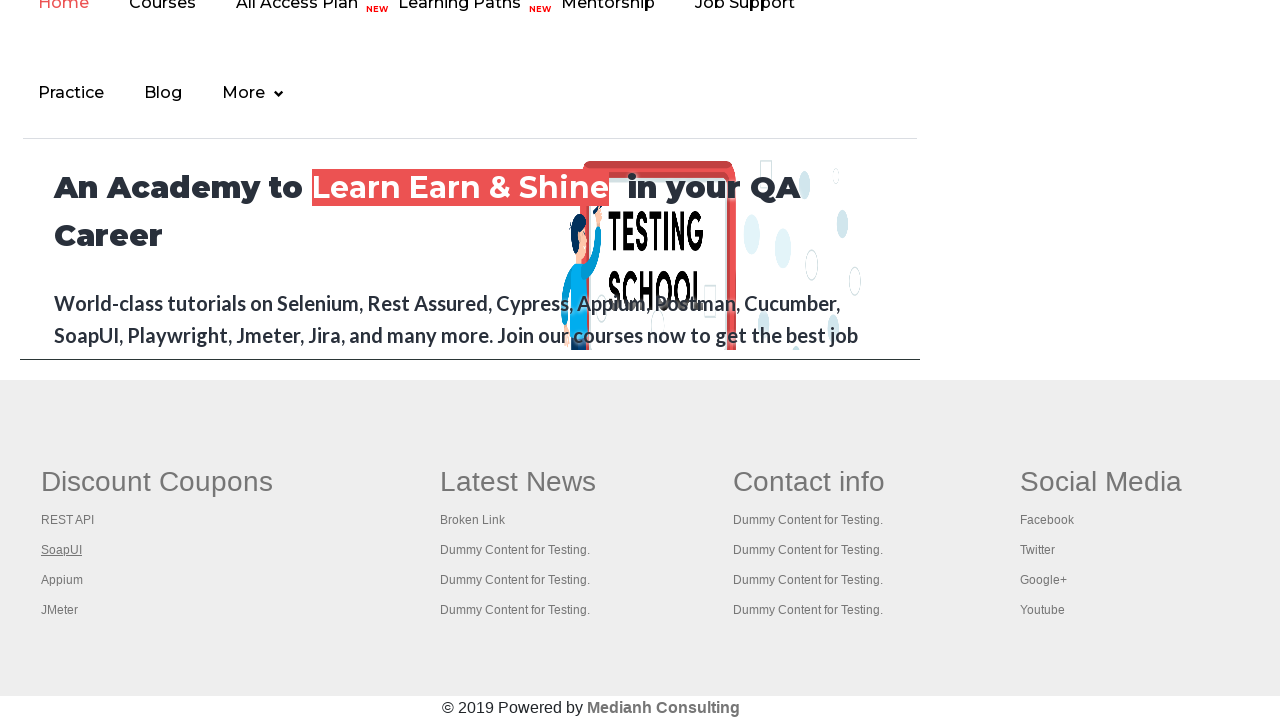

New tab page loaded, title: The World’s Most Popular API Testing Tool | SoapUI
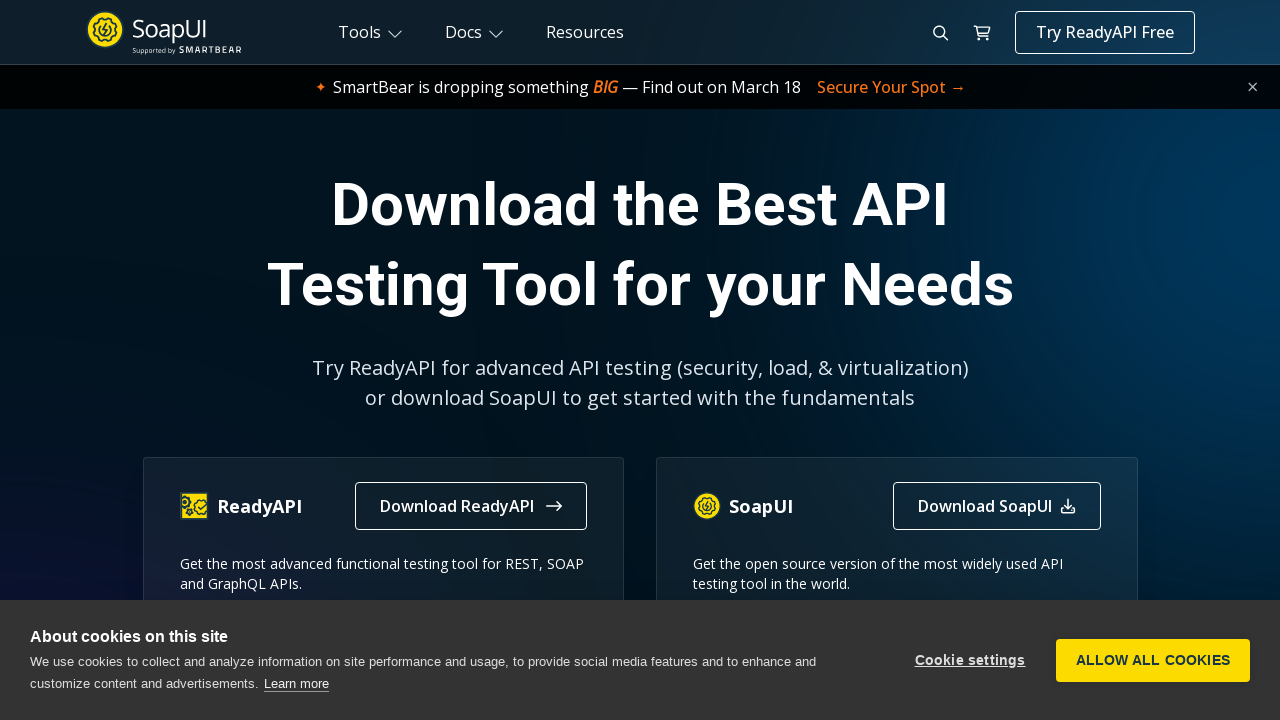

Closed new tab for footer link 2
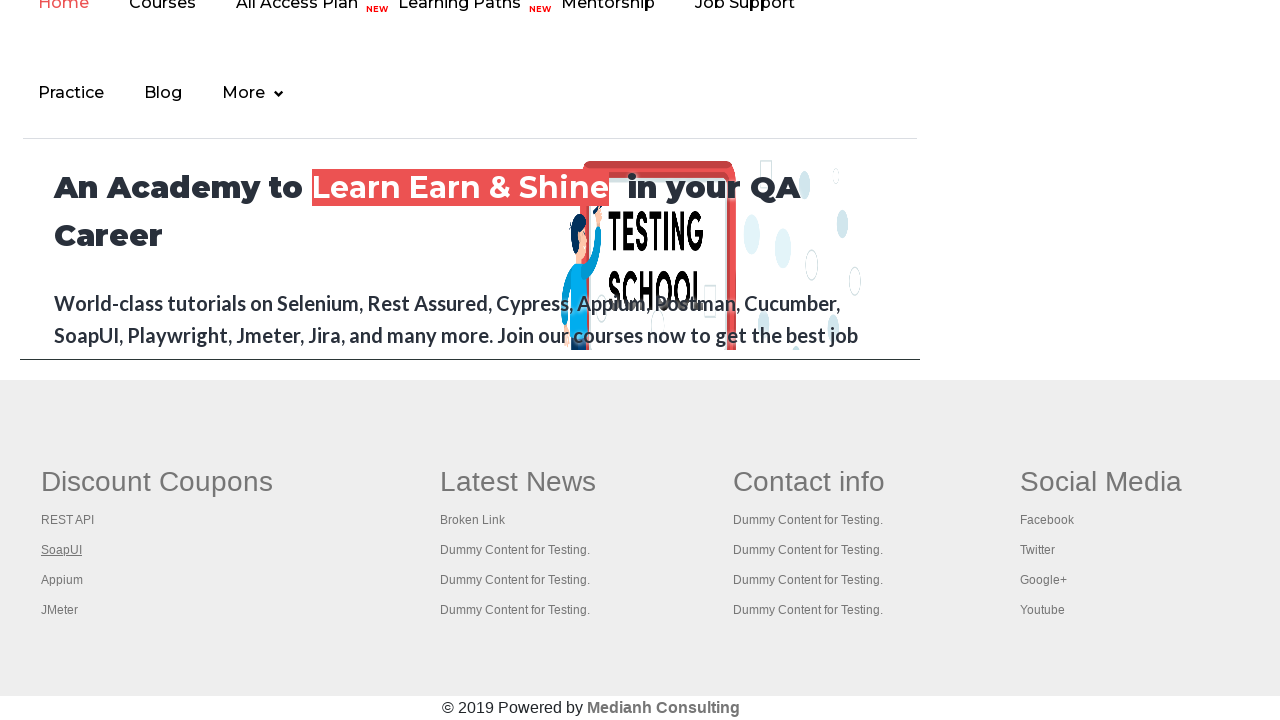

Located footer link at index 3
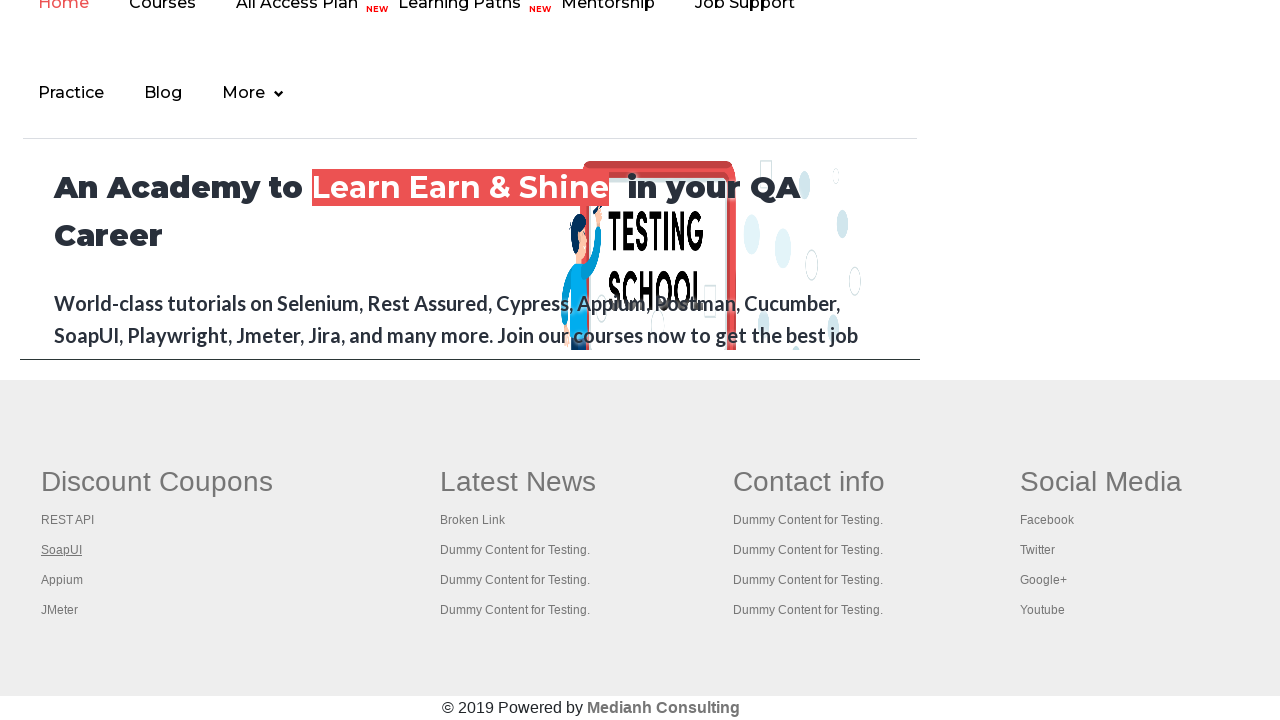

Opened footer link 3 in new tab using Ctrl+Click at (62, 580) on #gf-BIG table tbody tr td:nth-child(1) ul a >> nth=3
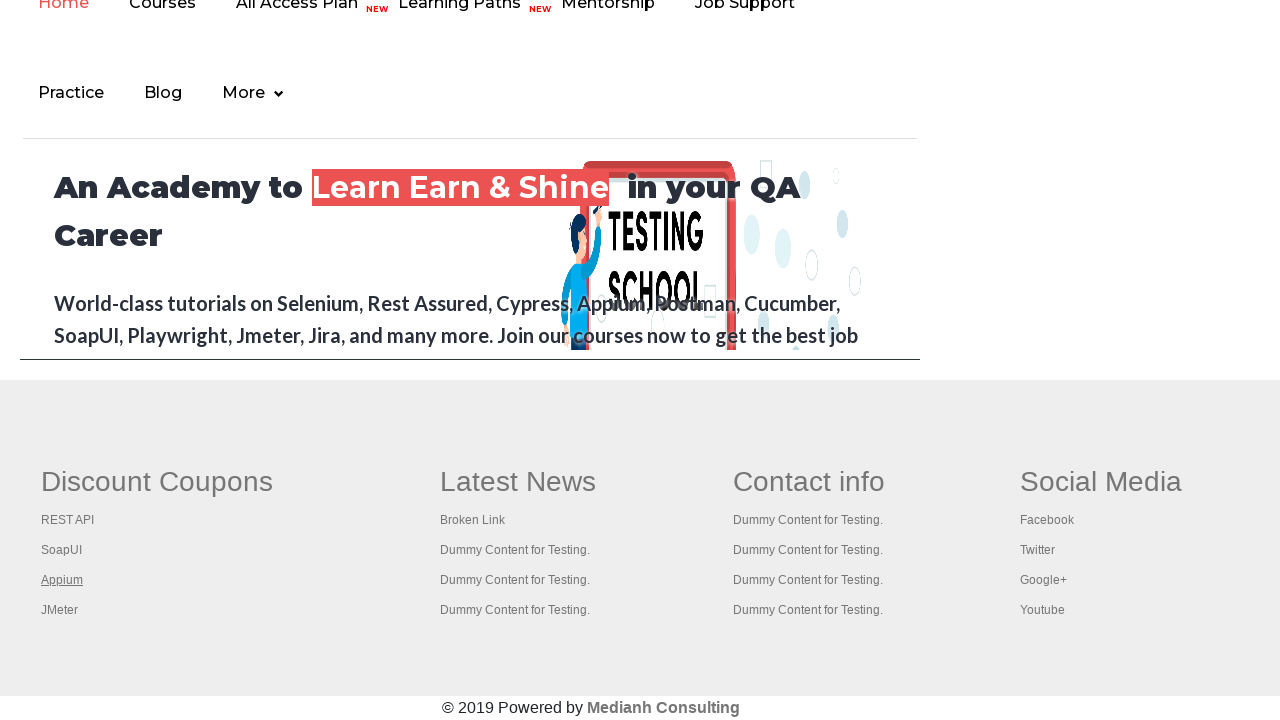

New tab page loaded, title: 
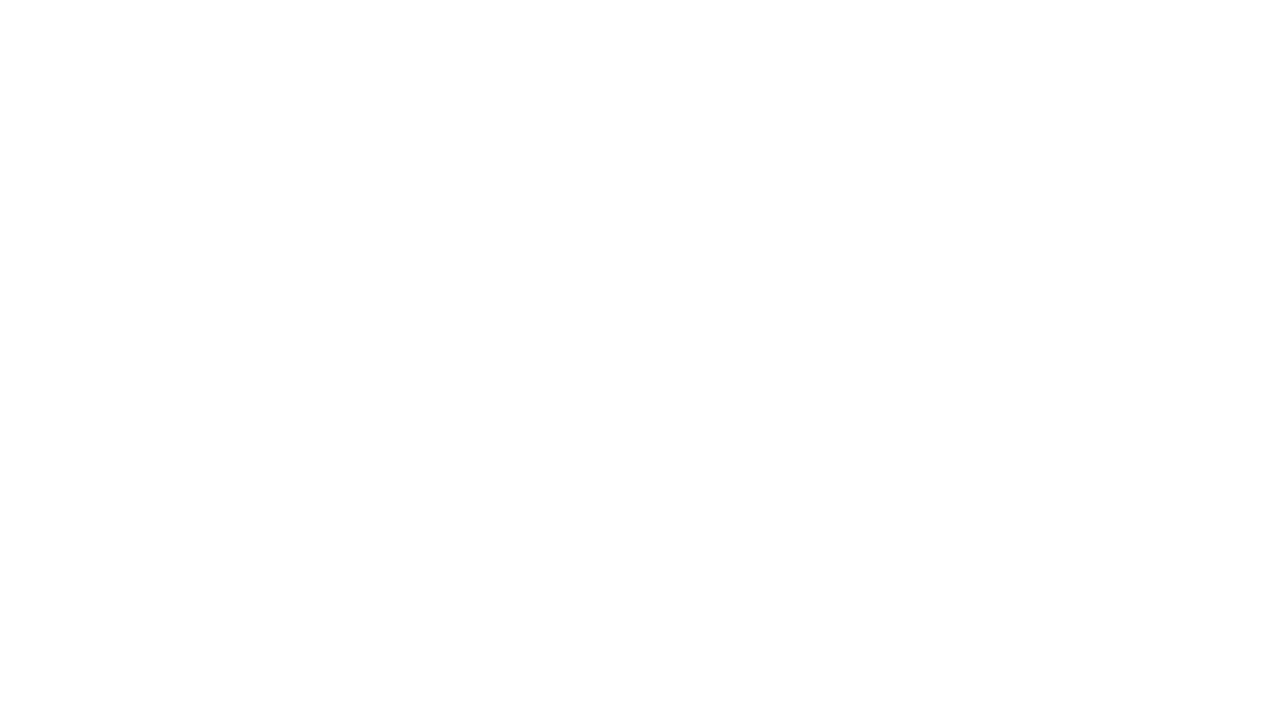

Closed new tab for footer link 3
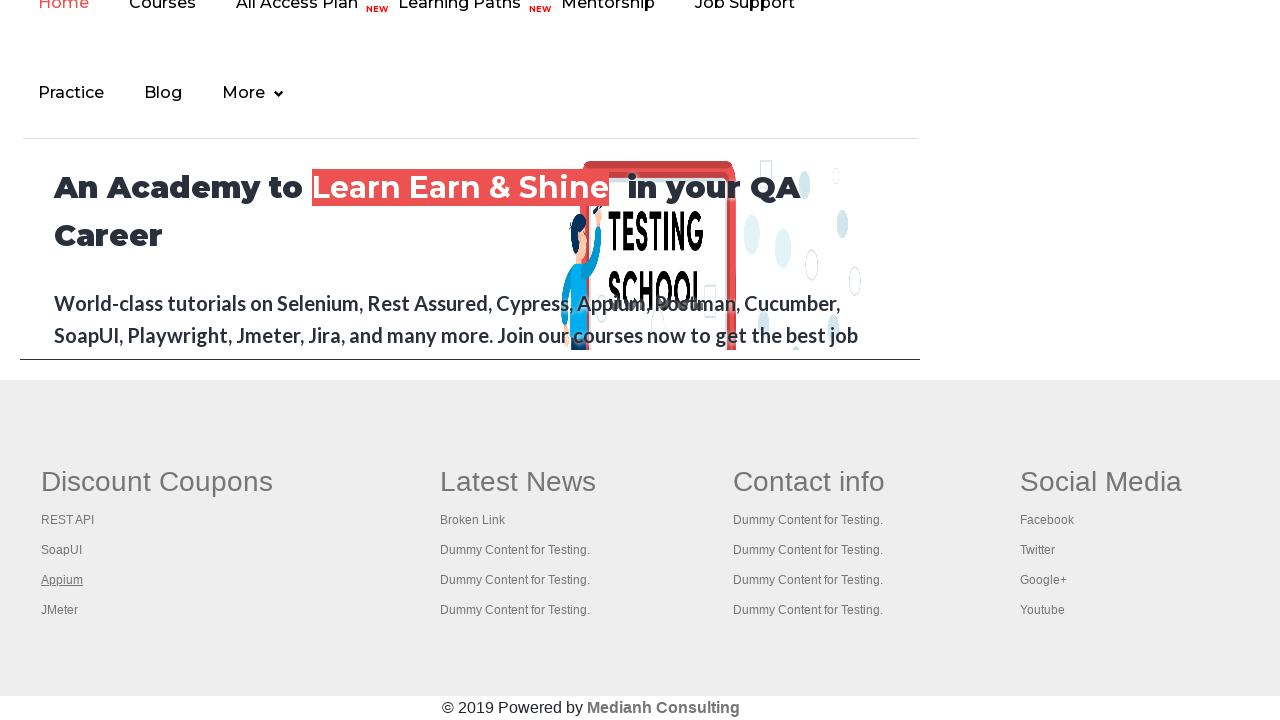

Located footer link at index 4
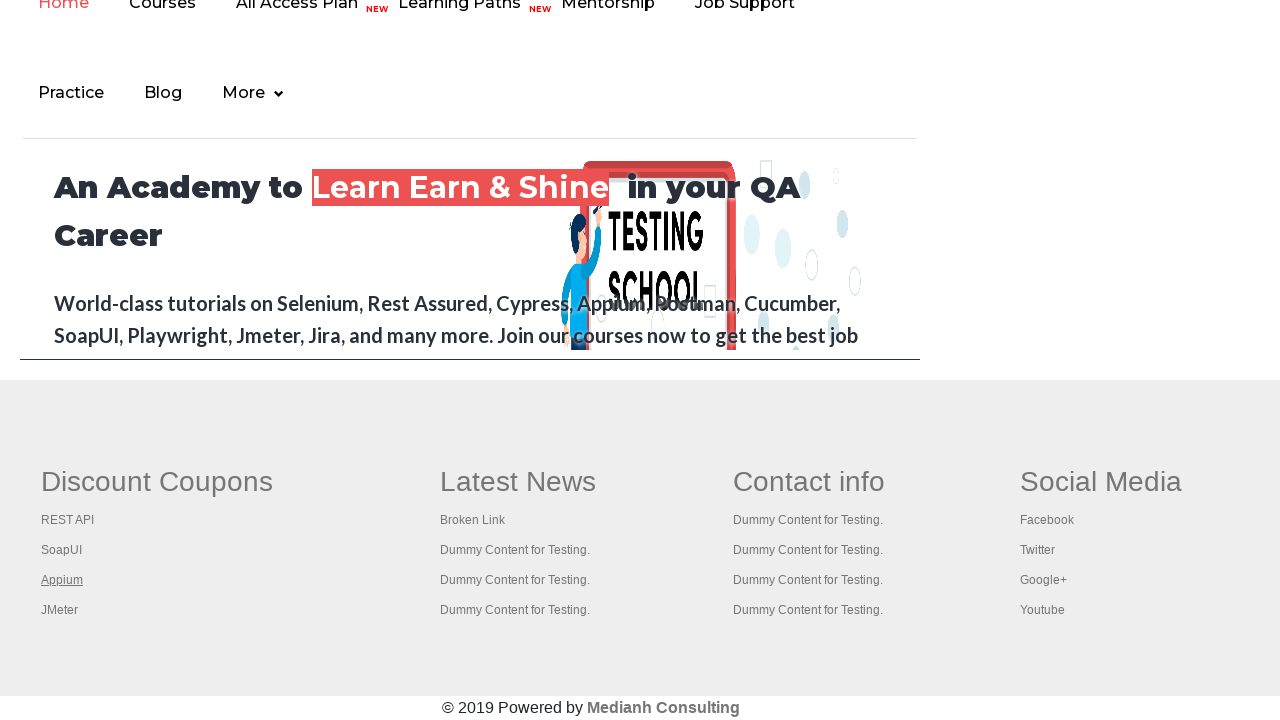

Opened footer link 4 in new tab using Ctrl+Click at (60, 610) on #gf-BIG table tbody tr td:nth-child(1) ul a >> nth=4
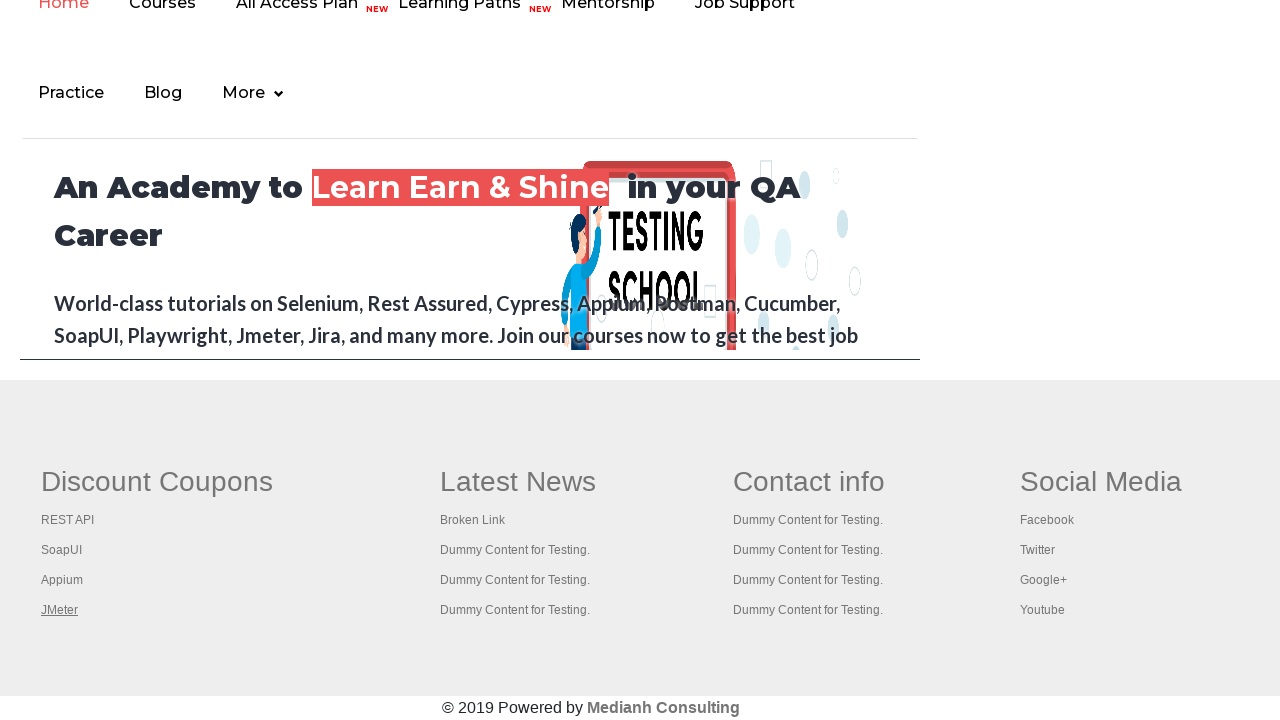

New tab page loaded, title: Apache JMeter - Apache JMeter™
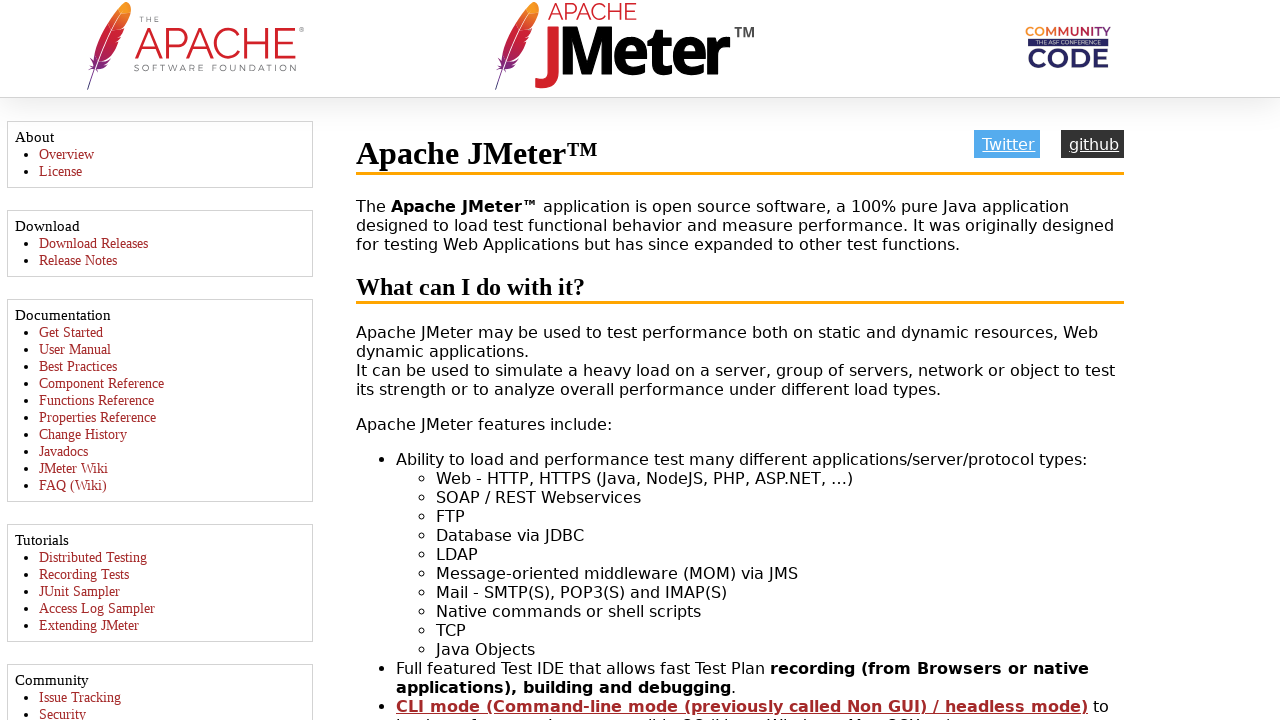

Closed new tab for footer link 4
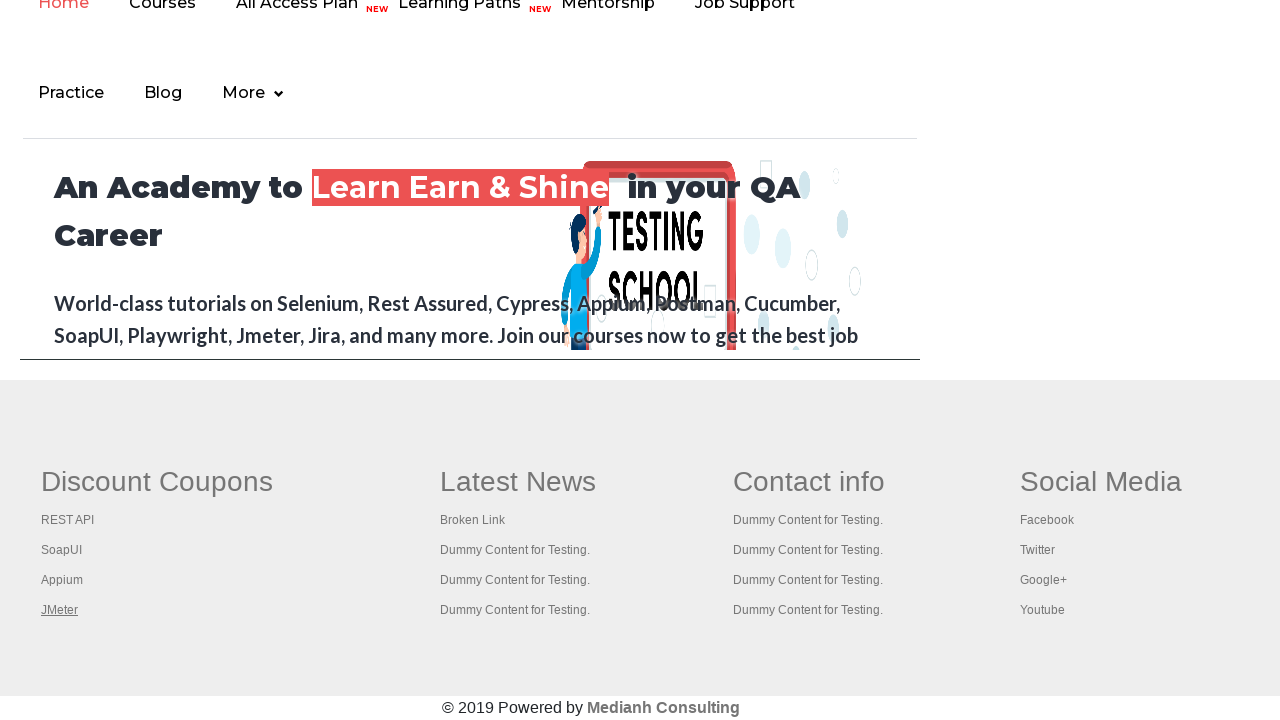

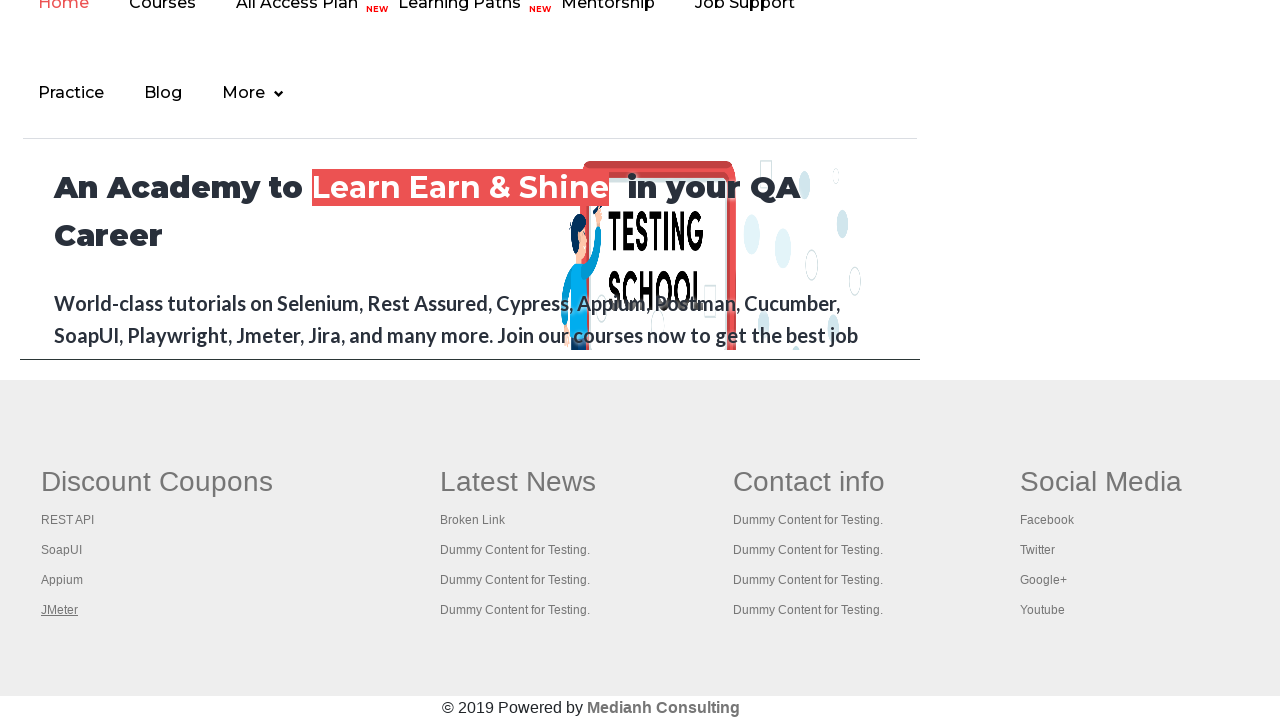